Tests JavaScript confirm dialog handling by clicking the confirm button, dismissing the alert, and verifying the result text

Starting URL: https://the-internet.herokuapp.com/javascript_alerts

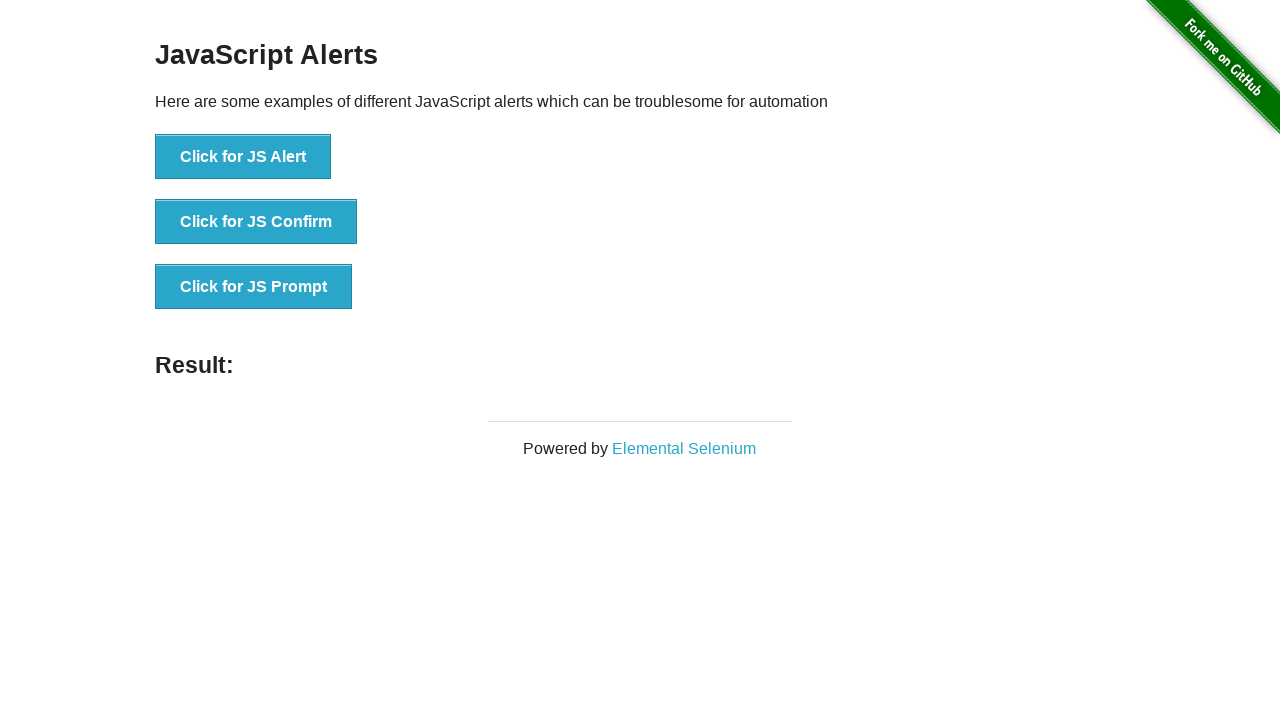

Clicked the JS Confirm button to trigger the confirm dialog at (256, 222) on xpath=//button[contains(text(),'Click for JS Confirm')]
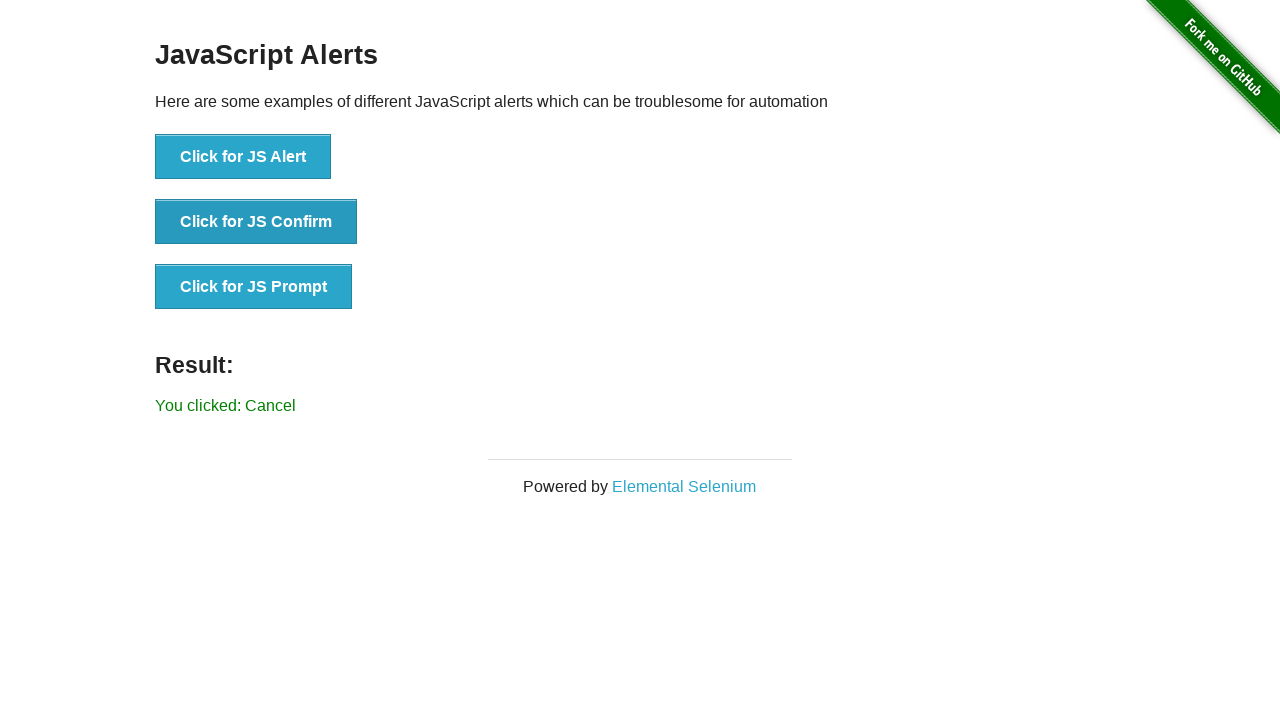

Set up dialog handler to dismiss dialogs
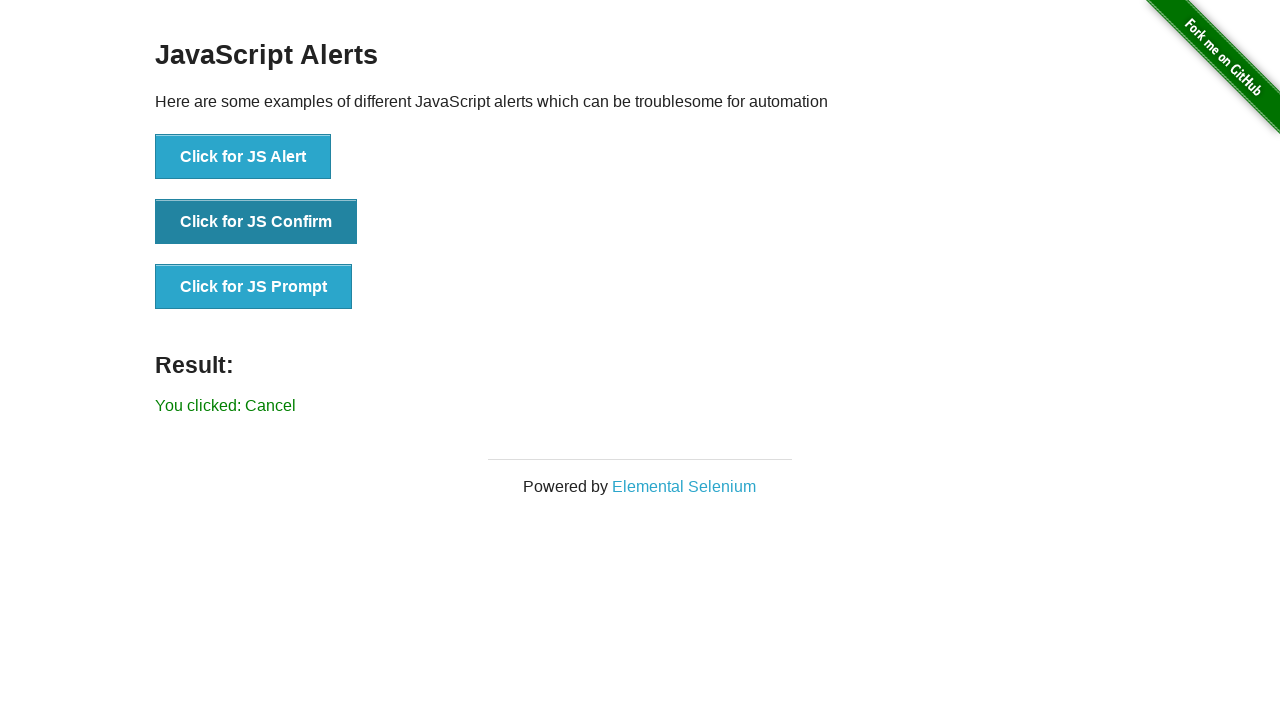

Clicked the JS Confirm button again to trigger the confirm dialog at (256, 222) on xpath=//button[contains(text(),'Click for JS Confirm')]
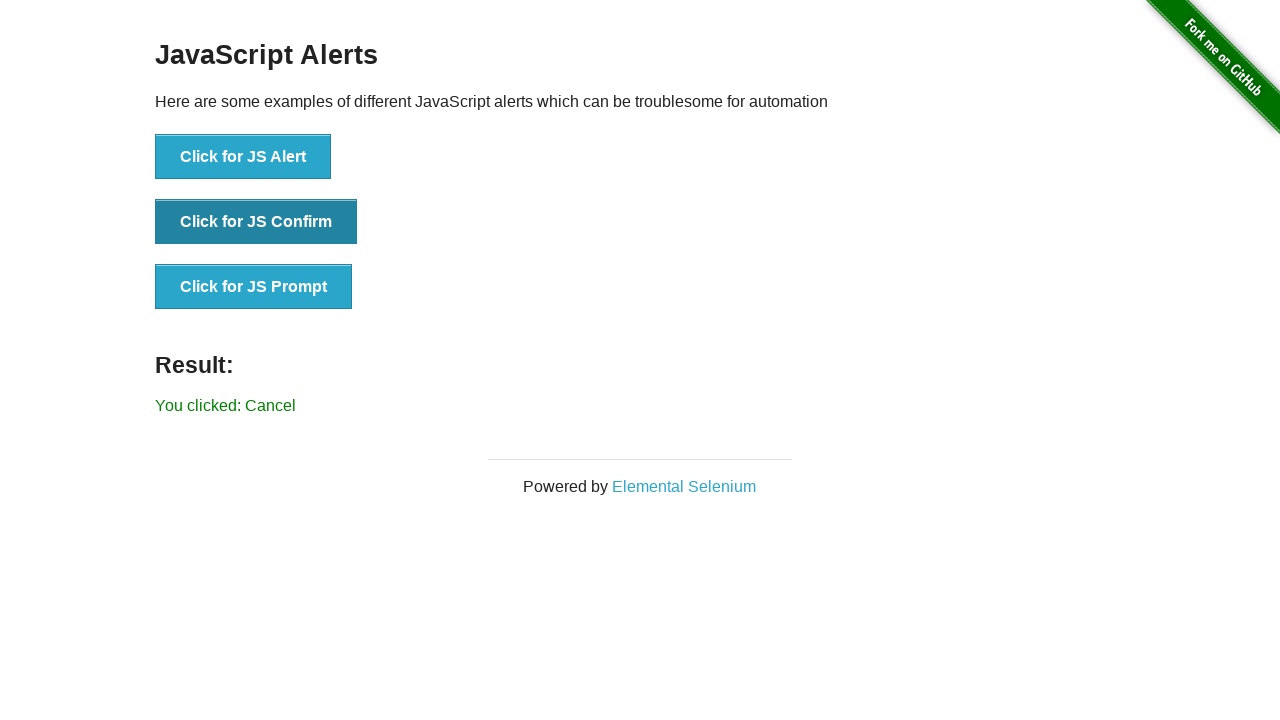

Retrieved the result text from the page
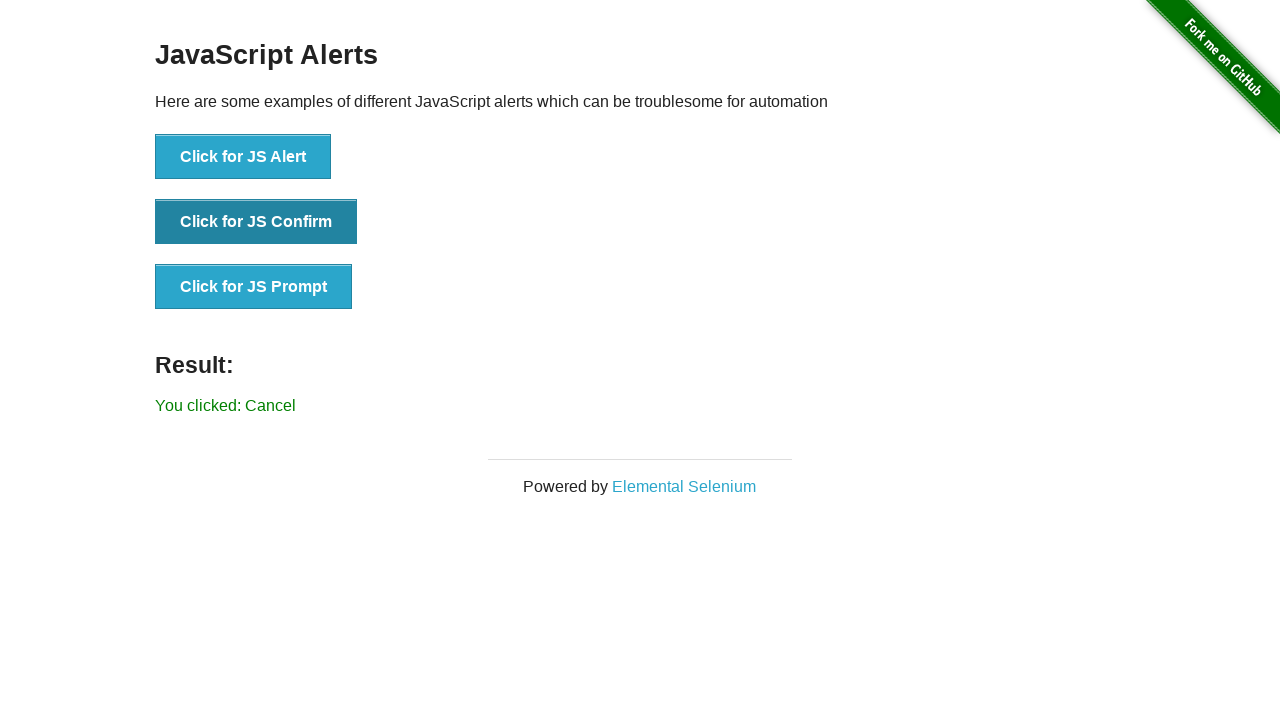

Verified result text matches expected value: 'You clicked: Cancel'
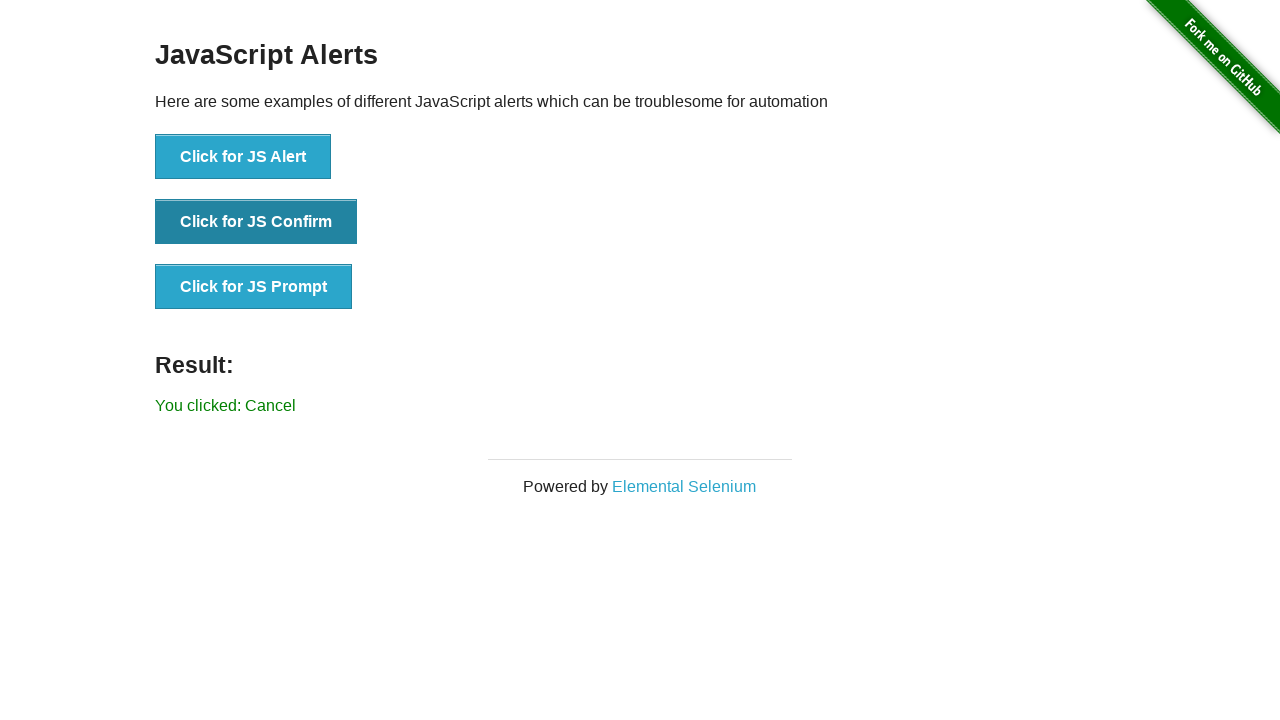

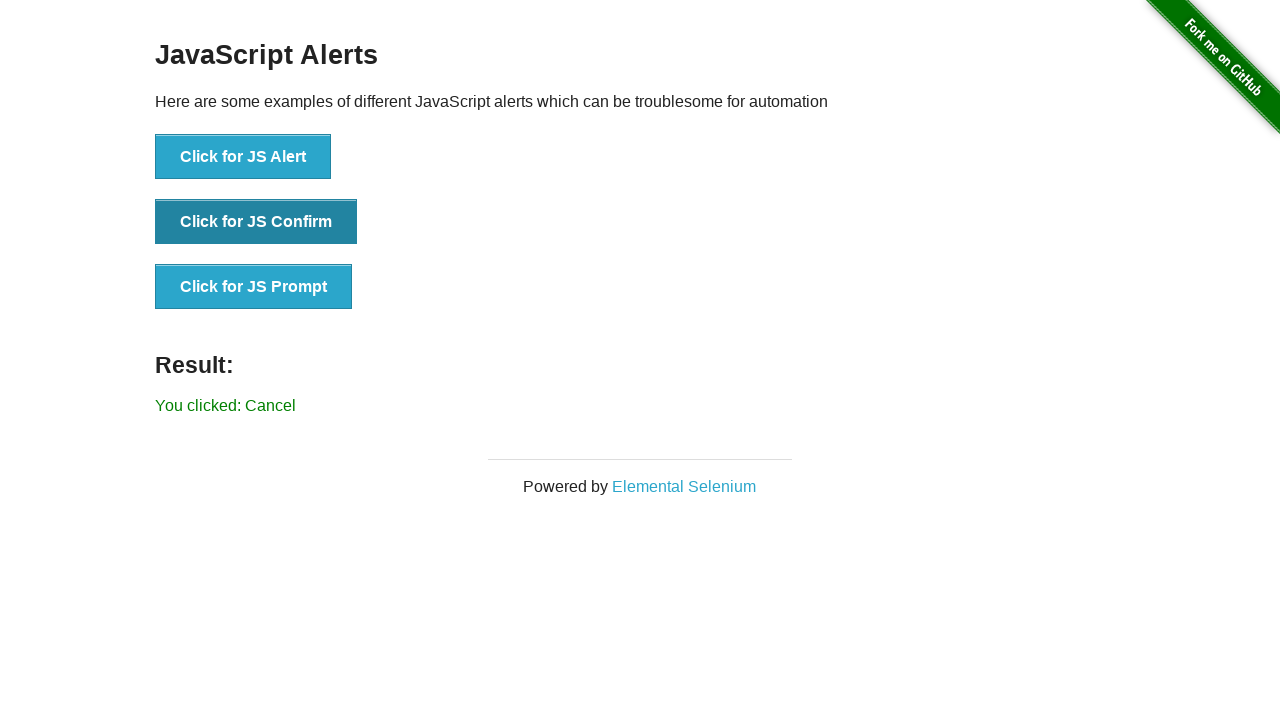